Tests an explicit wait scenario where the script waits for a price element to show "100", then clicks a button, reads a value, calculates a mathematical result, fills in the answer, and submits

Starting URL: http://suninjuly.github.io/explicit_wait2.html

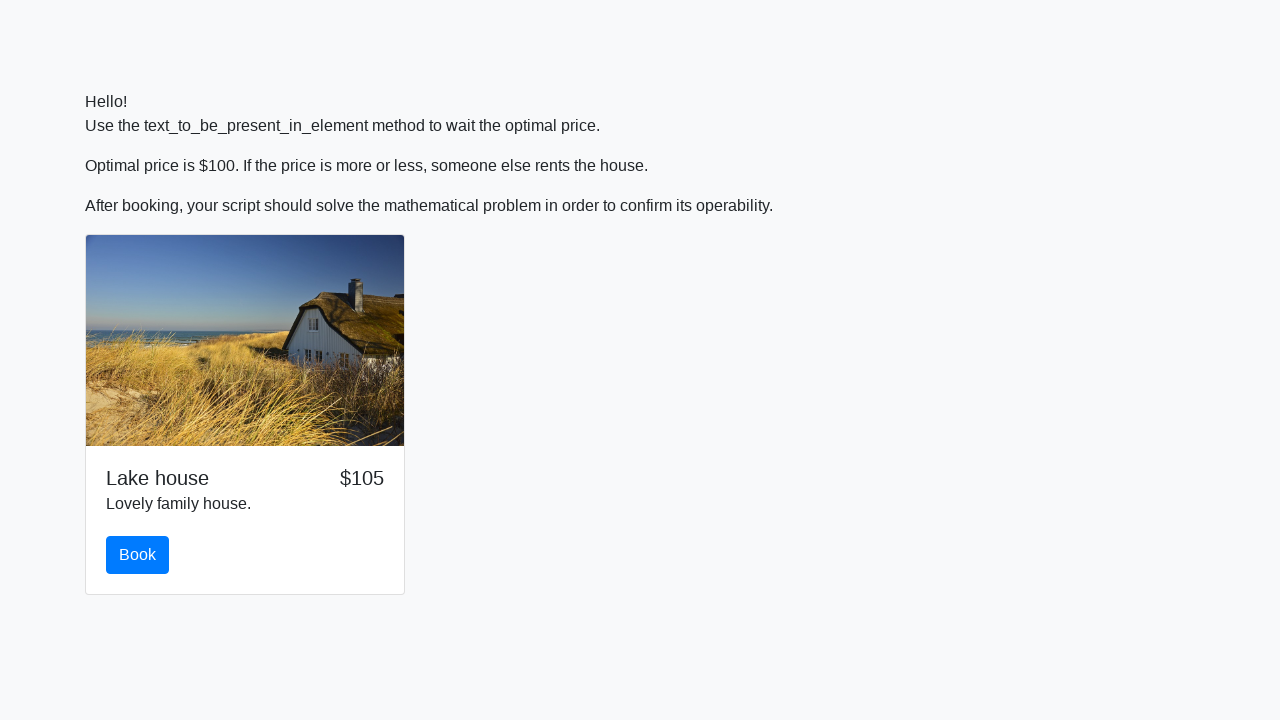

Waited for price element to show '100'
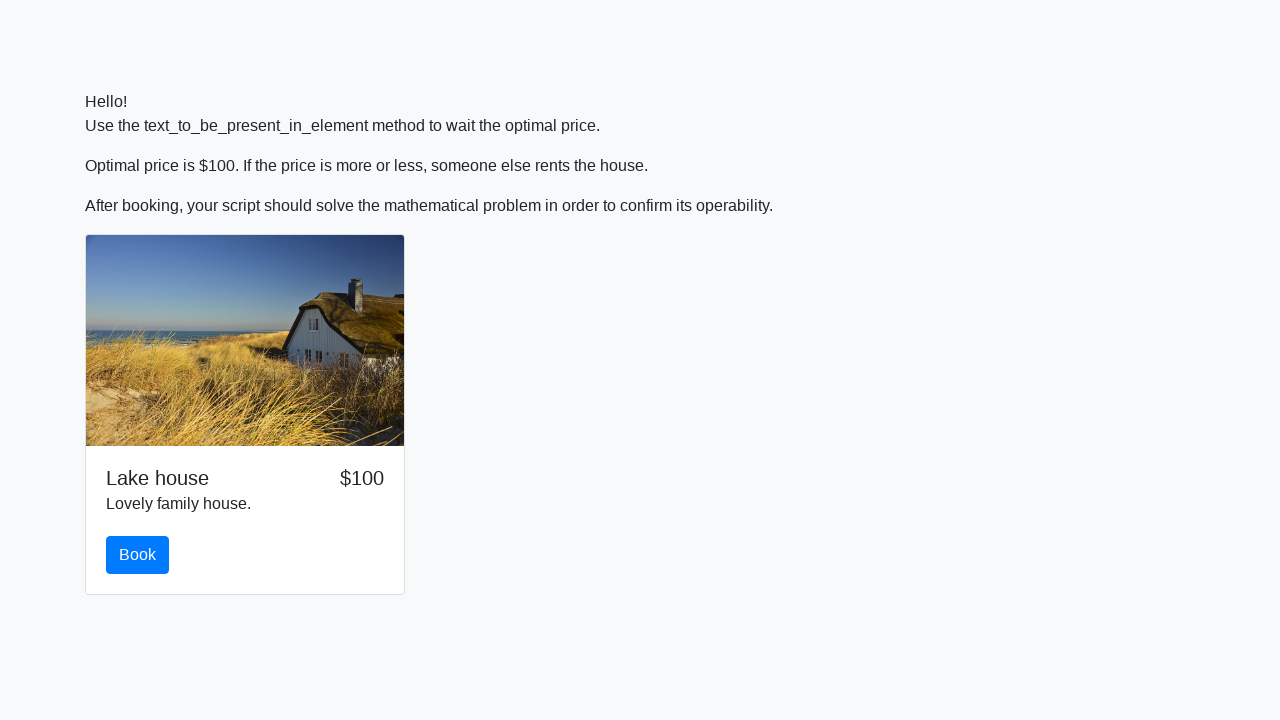

Clicked the primary button at (138, 555) on .btn.btn-primary
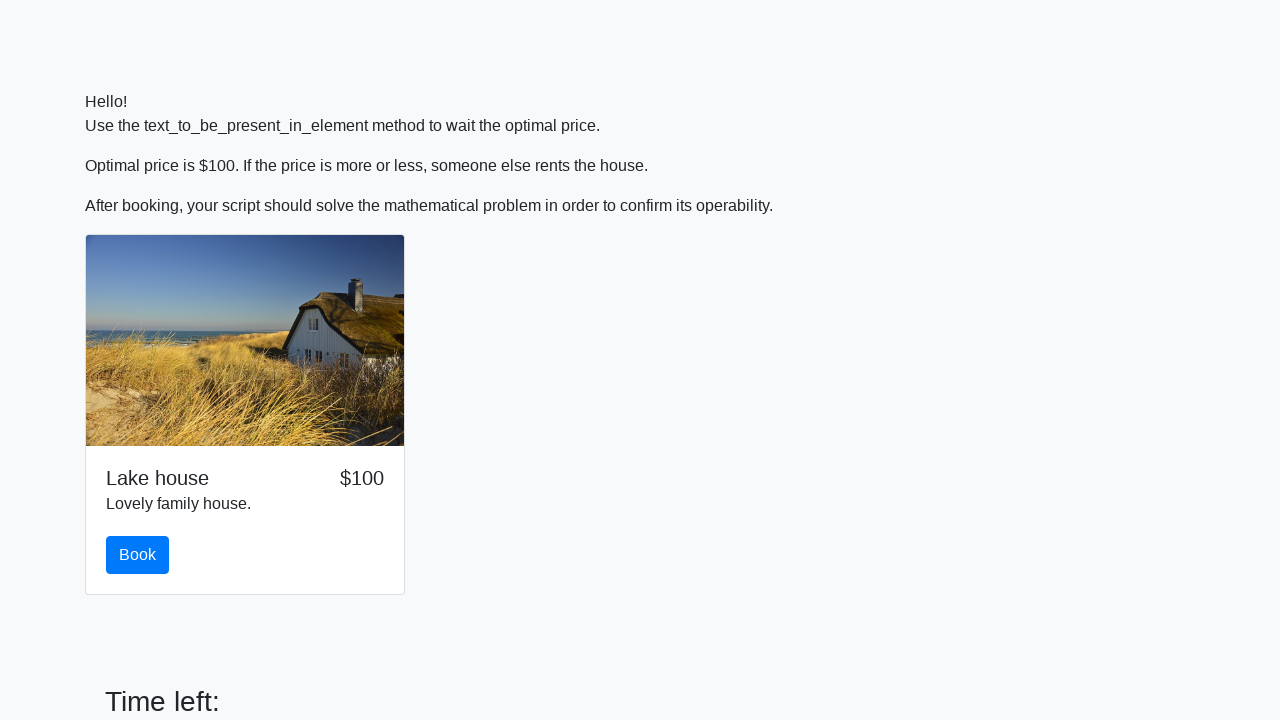

Retrieved input value: 454
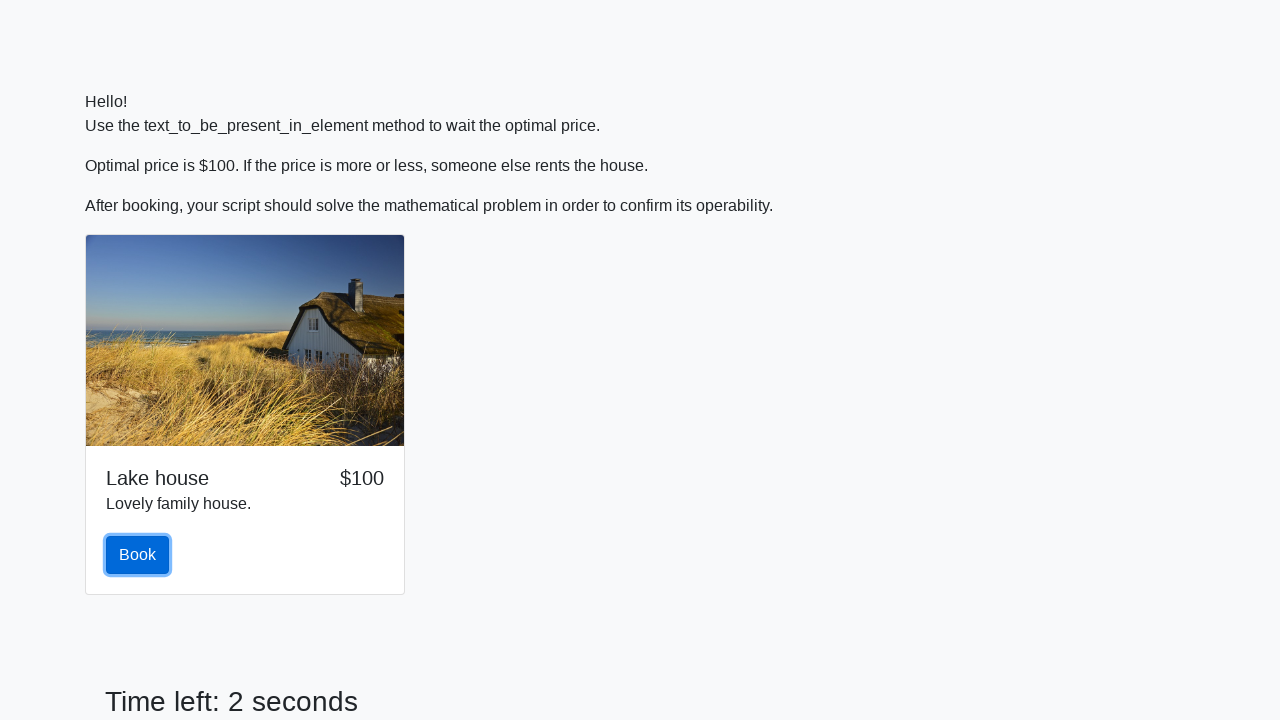

Calculated result: 2.484111967469316
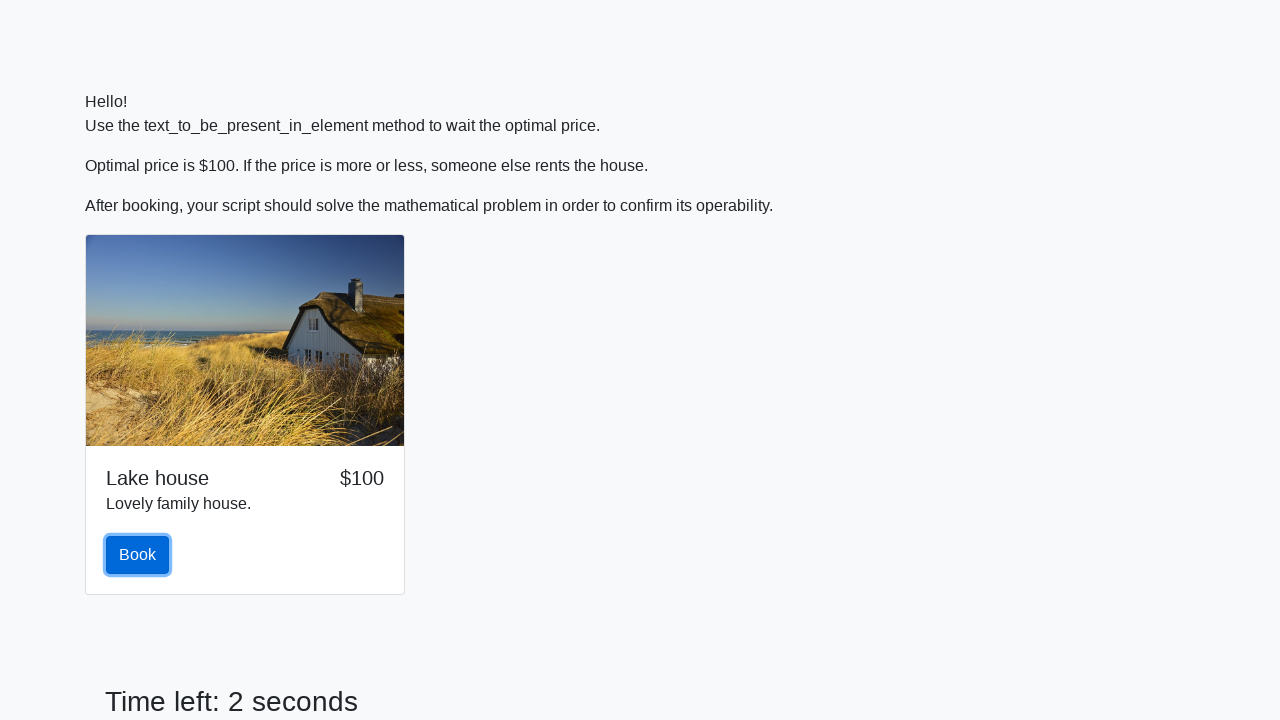

Filled answer field with calculated value: 2.484111967469316 on #answer
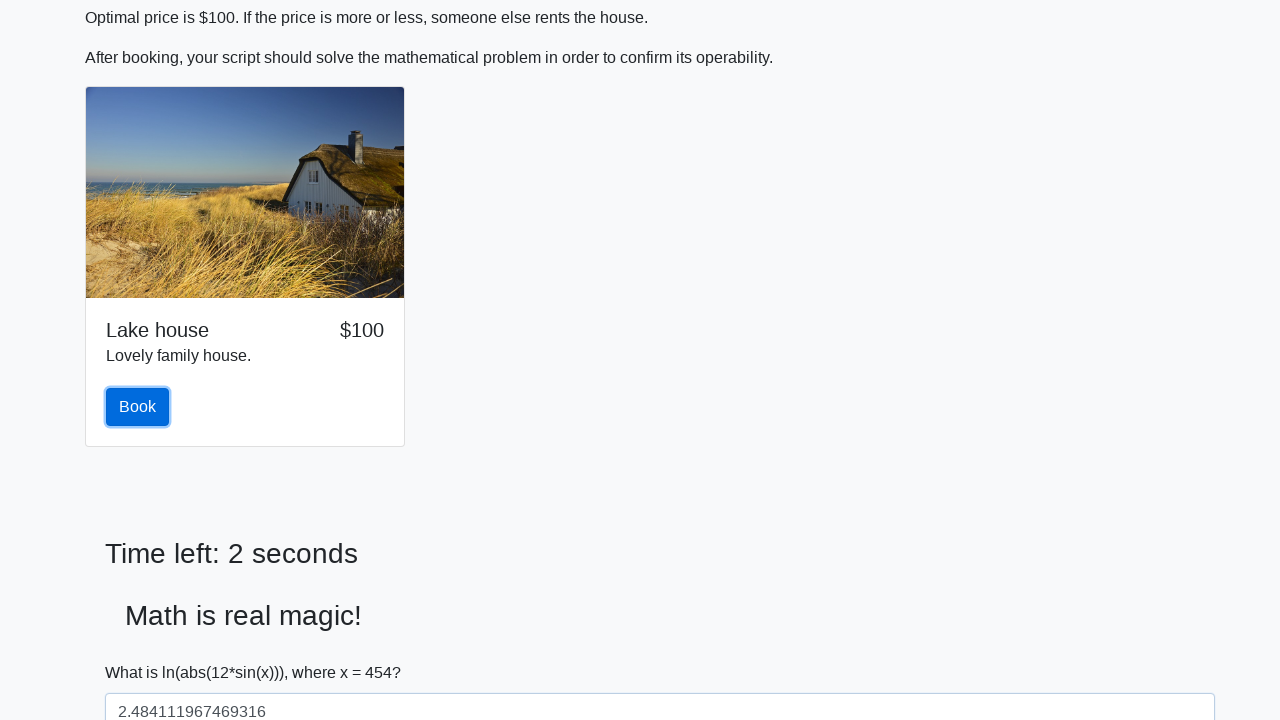

Clicked the solve button to submit at (143, 651) on #solve
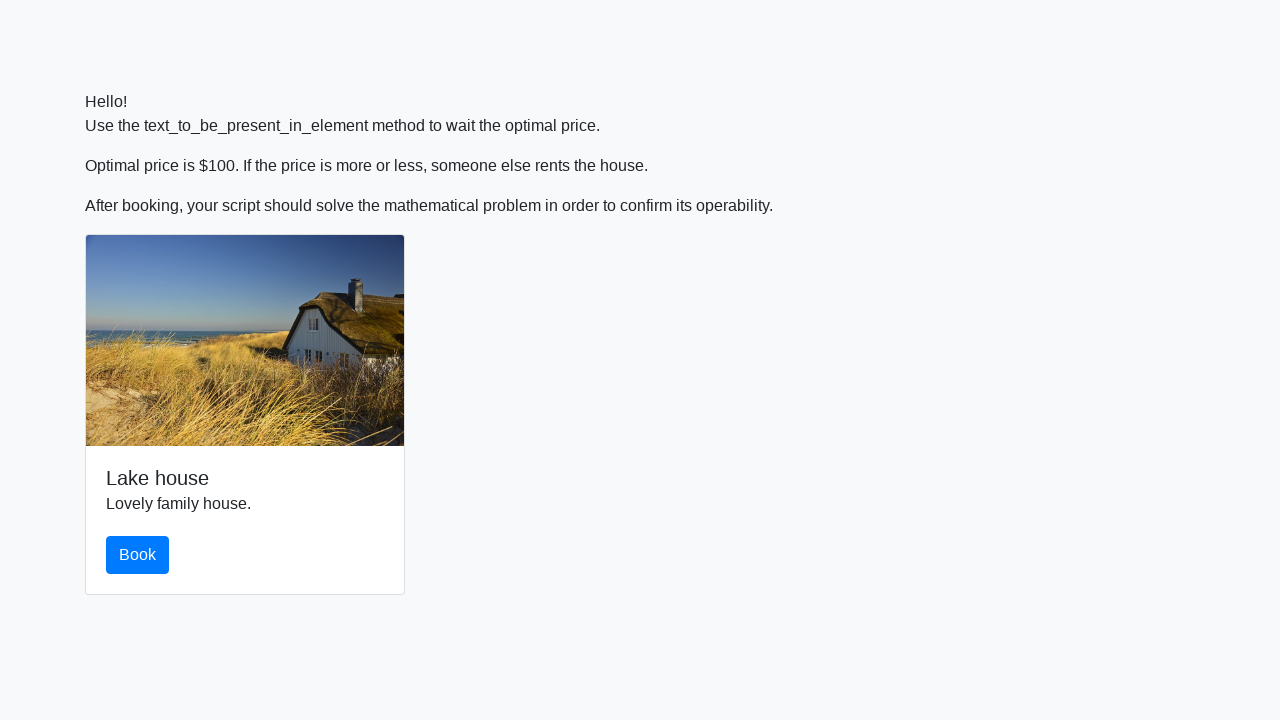

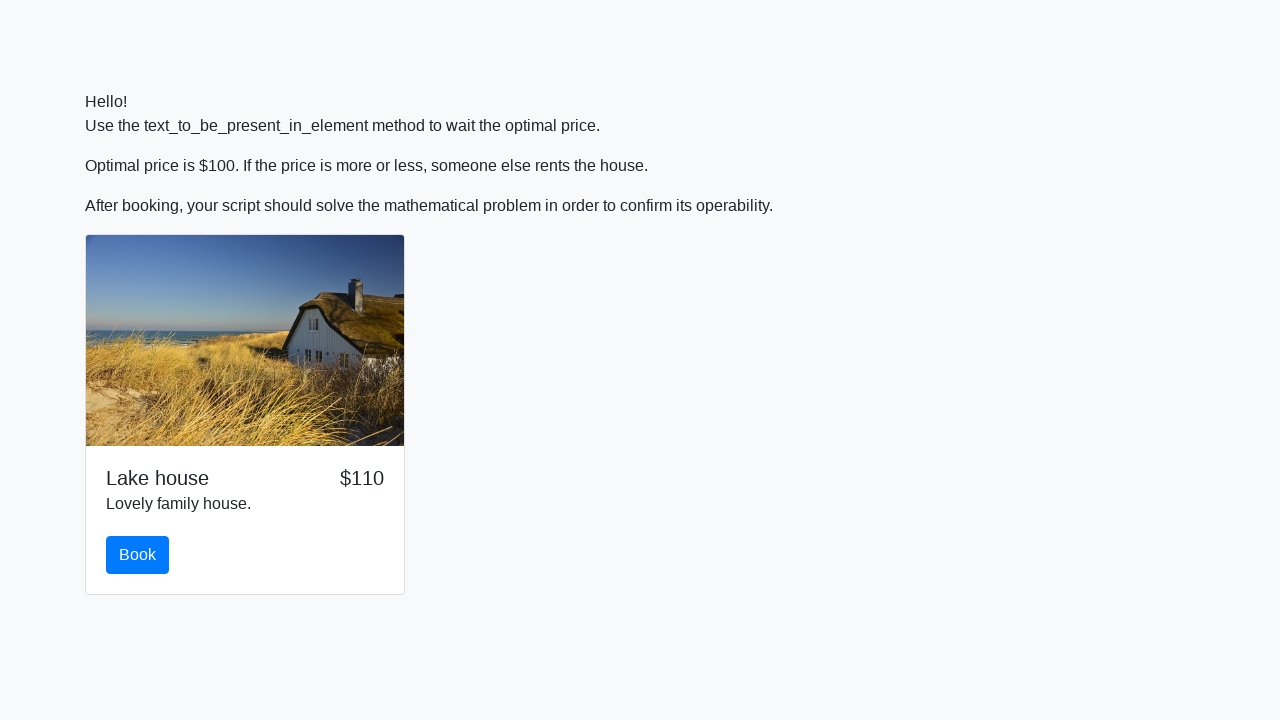